Clicks the "Current Forecast" navigation link in the header menu of a Blazor weather app

Starting URL: https://blazorserverweatherapp.azurewebsites.net

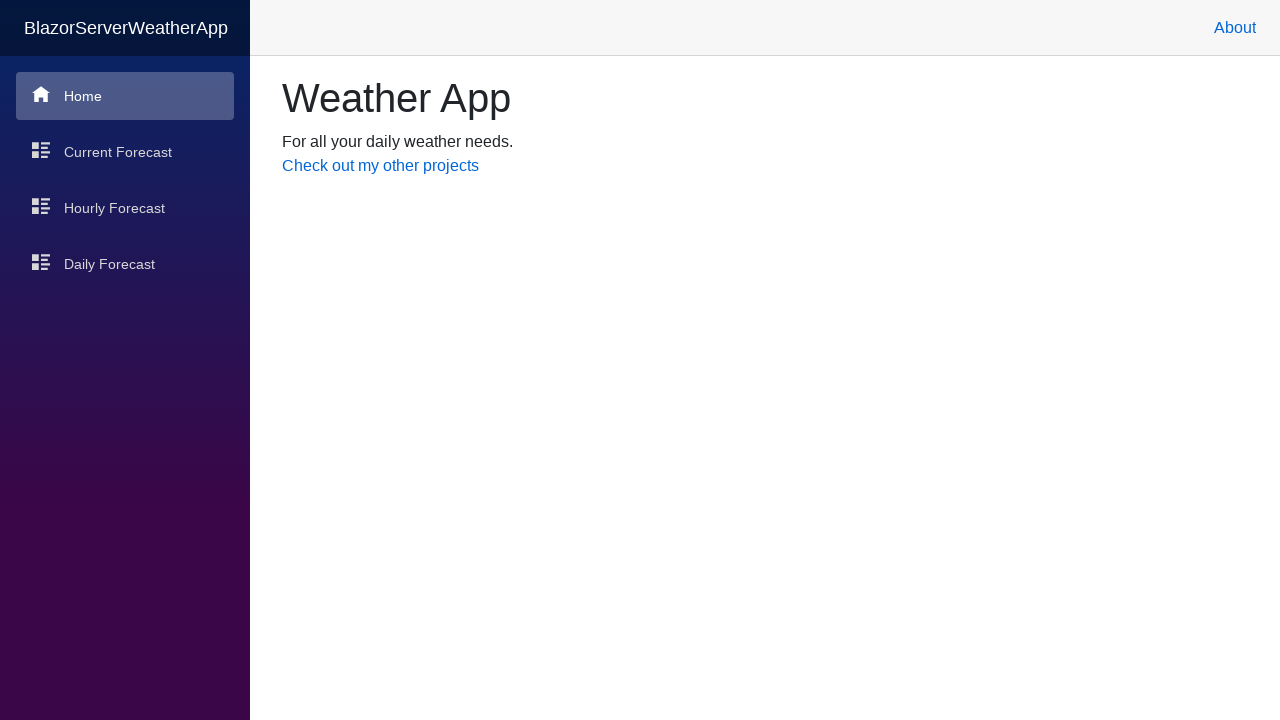

Navigated to Blazor weather app homepage
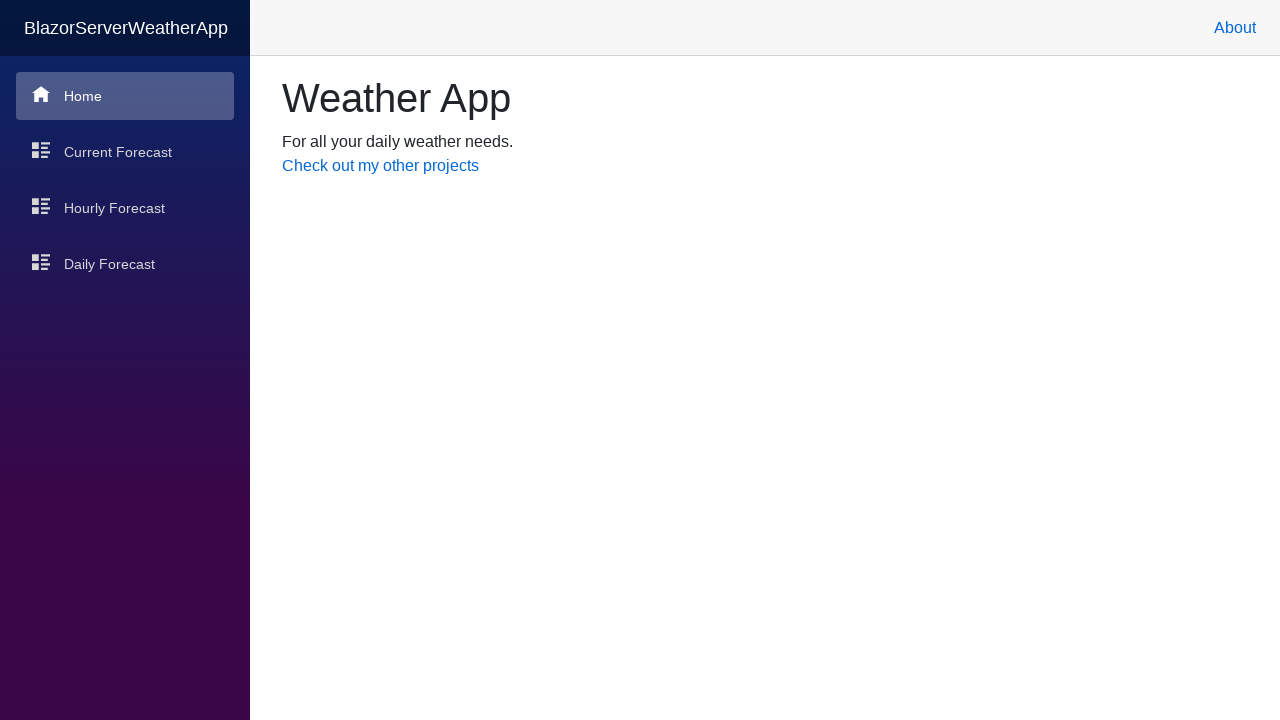

Clicked the 'Current Forecast' navigation link in header menu at (125, 152) on xpath=/html/body/app/div[1]/div[2]/ul/li[2]/a
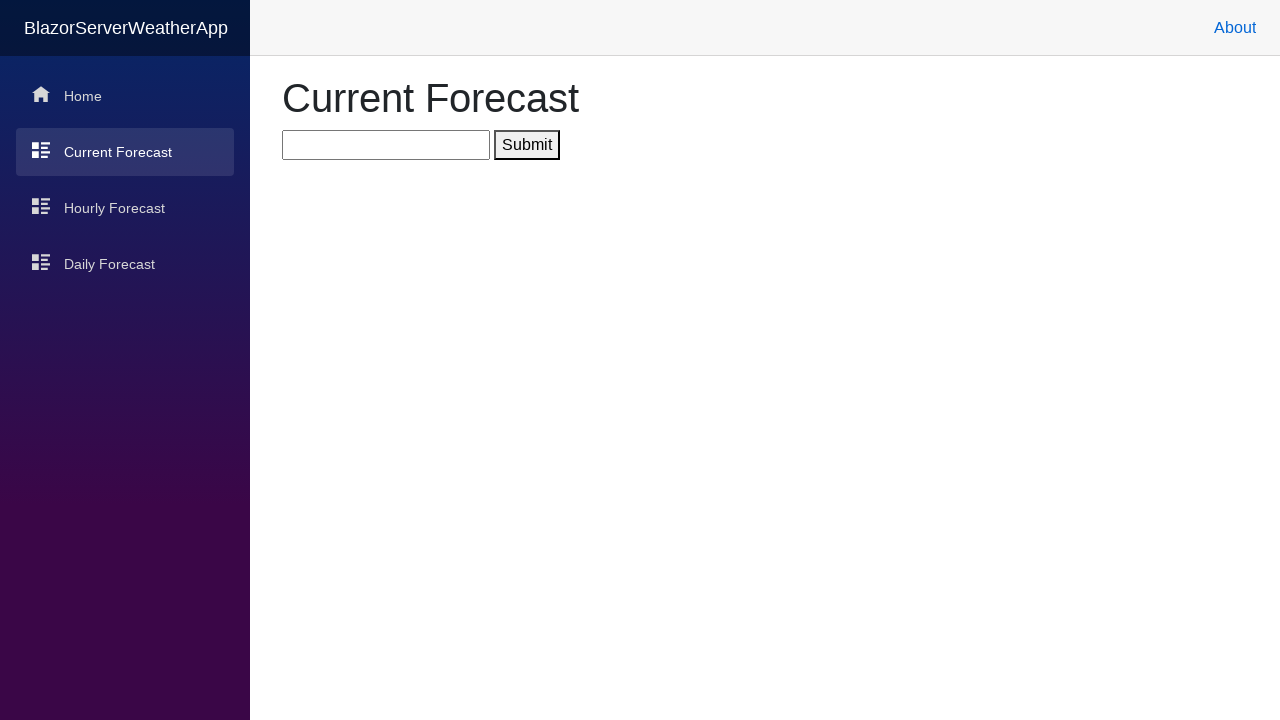

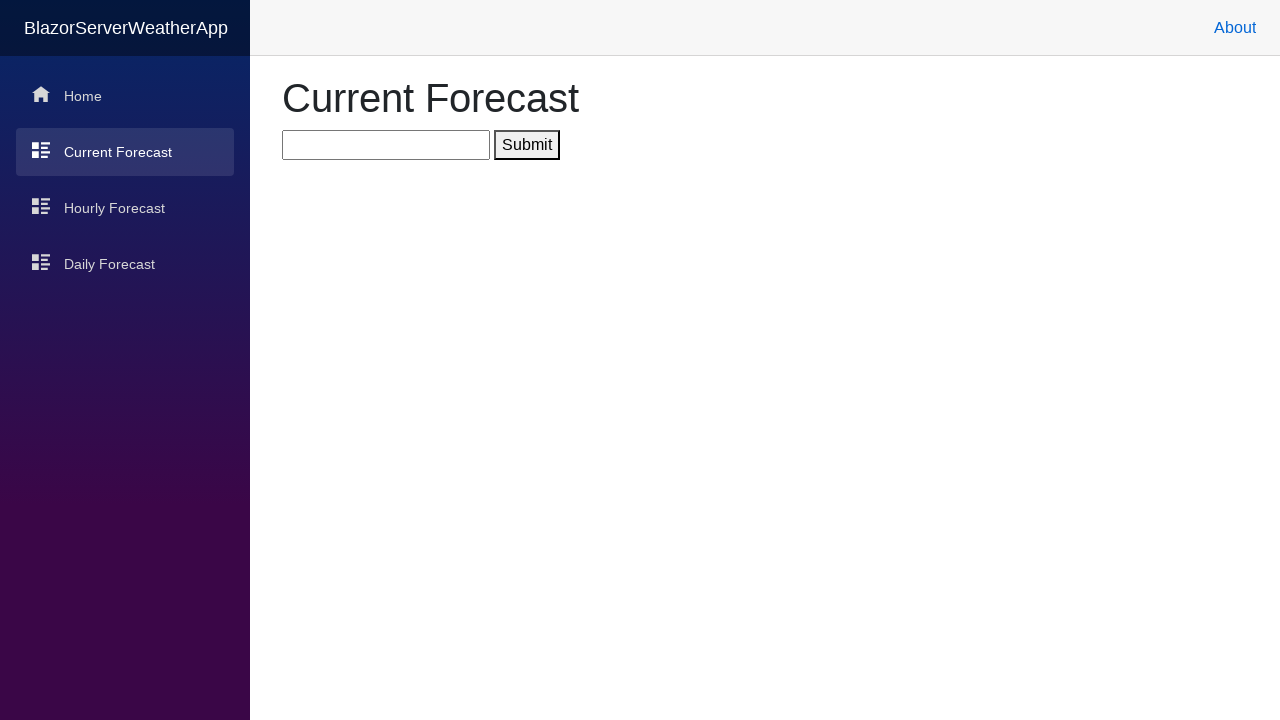